Tests the auto-suggestive dropdown functionality by typing a partial country name and selecting the matching suggestion "India" from the dropdown list.

Starting URL: https://rahulshettyacademy.com/AutomationPractice/

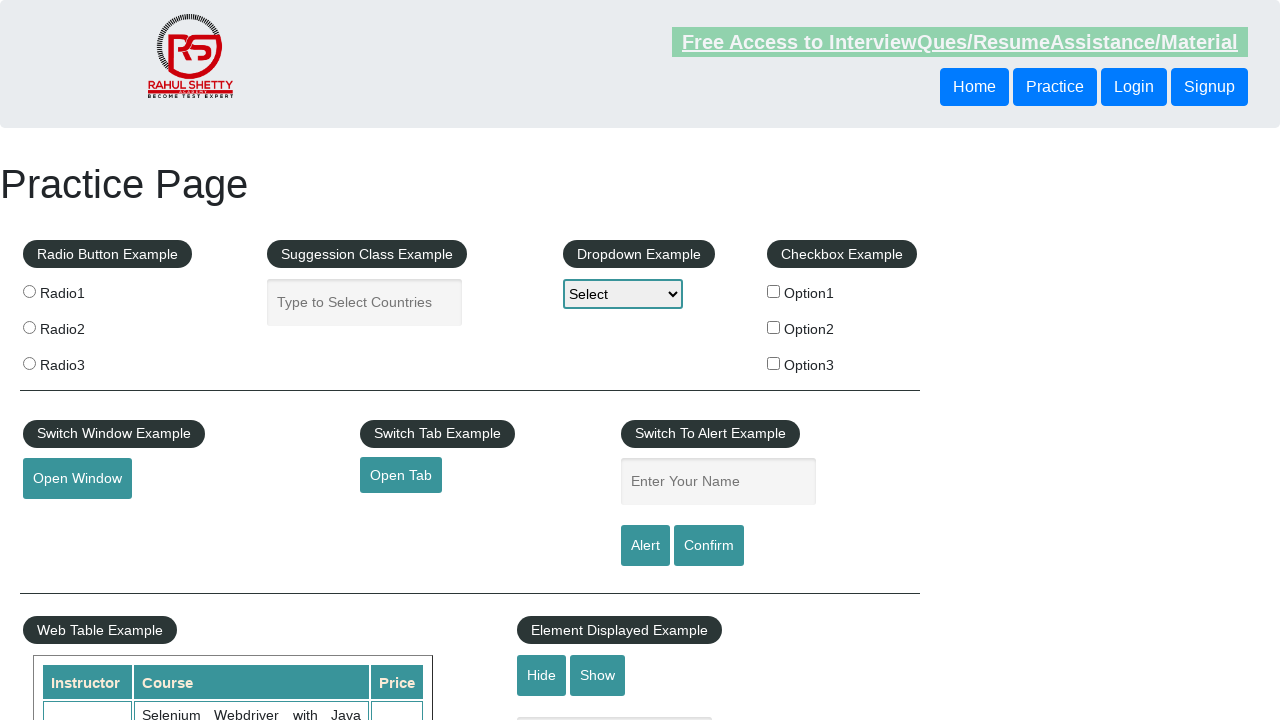

Typed 'ind' in the autocomplete input field on input#autocomplete
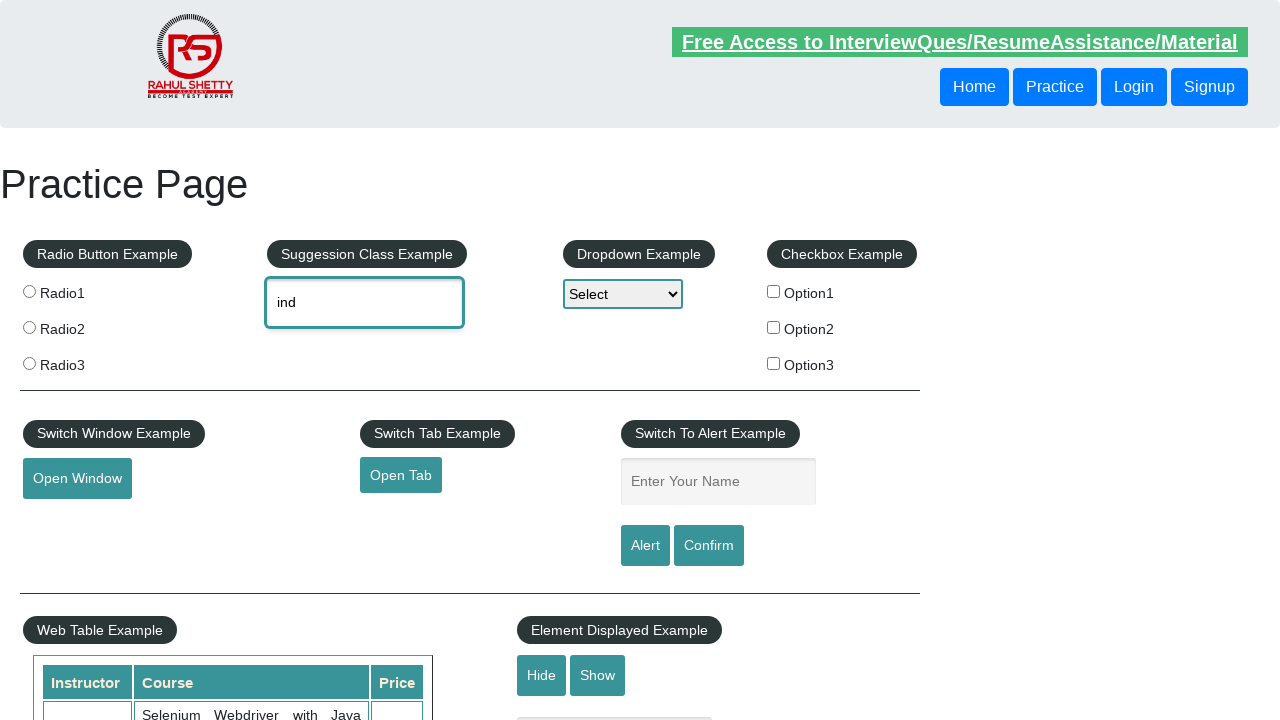

Autocomplete suggestions appeared
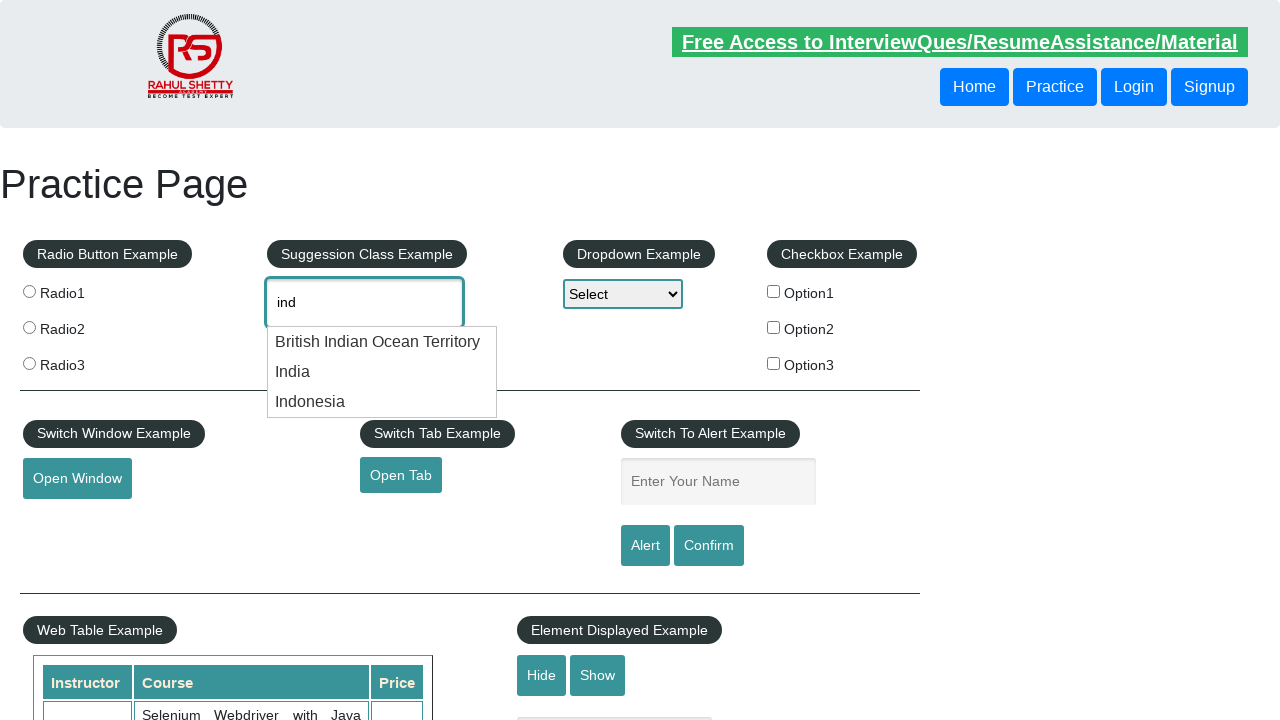

Selected 'India' from the autocomplete suggestions at (382, 372) on li.ui-menu-item >> nth=1
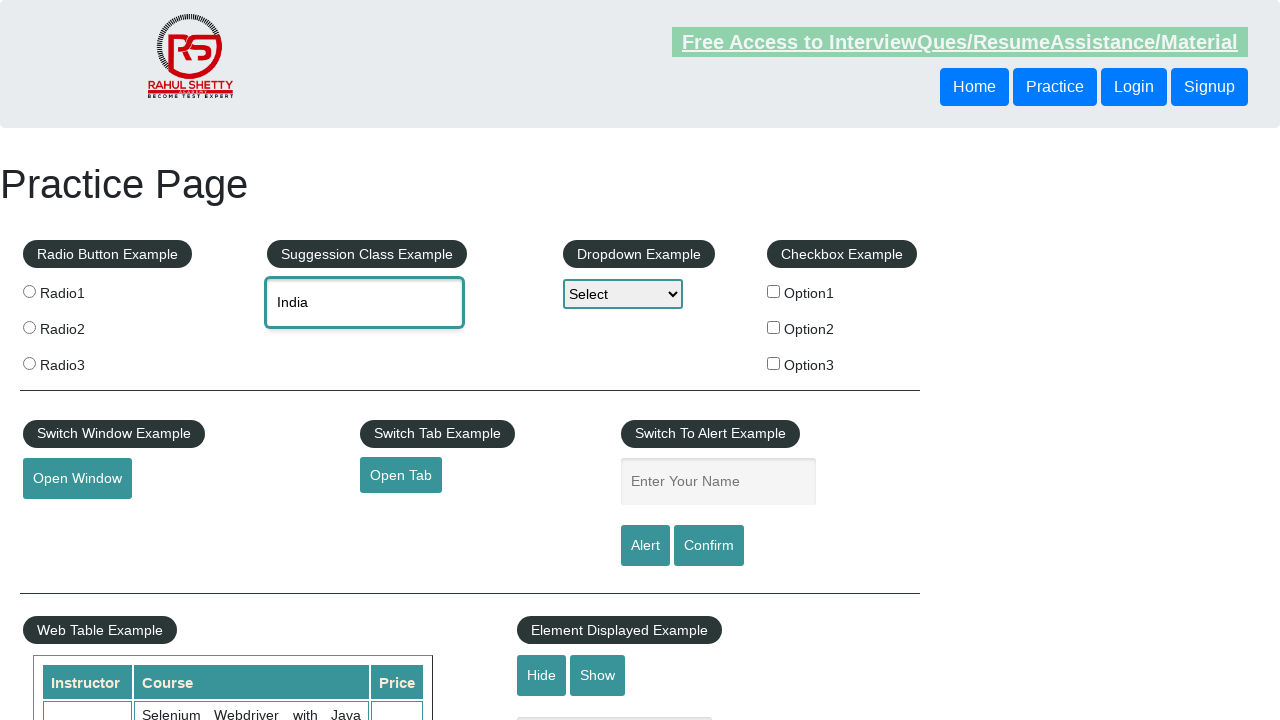

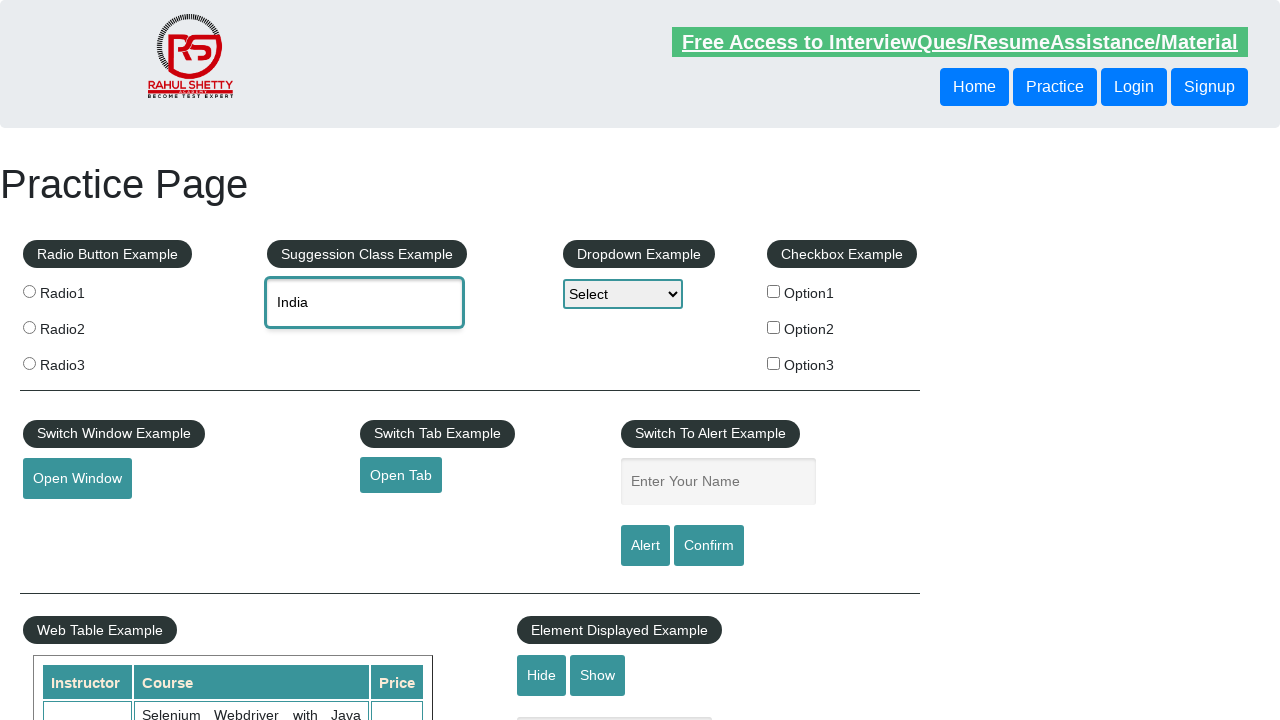